Tests drag and drop functionality by dragging an element (mongo) to a drop area on the page

Starting URL: http://demo.automationtesting.in/Static.html

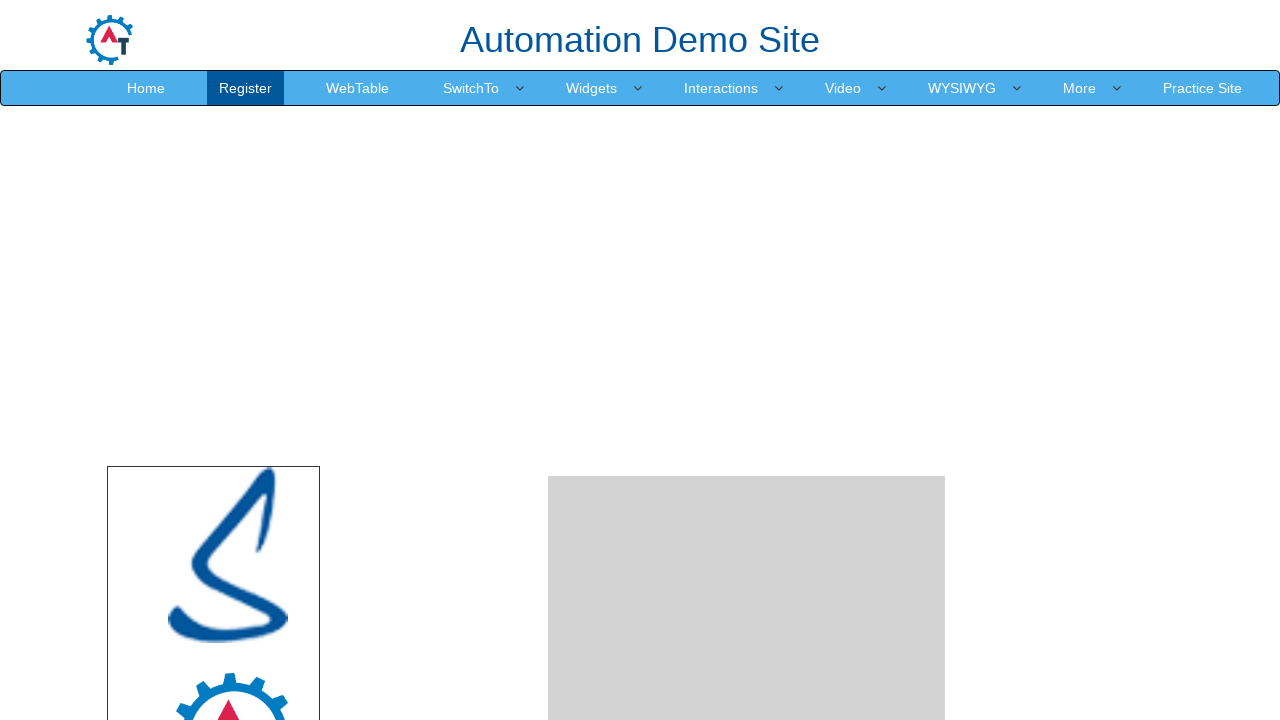

Located the mongo element to drag
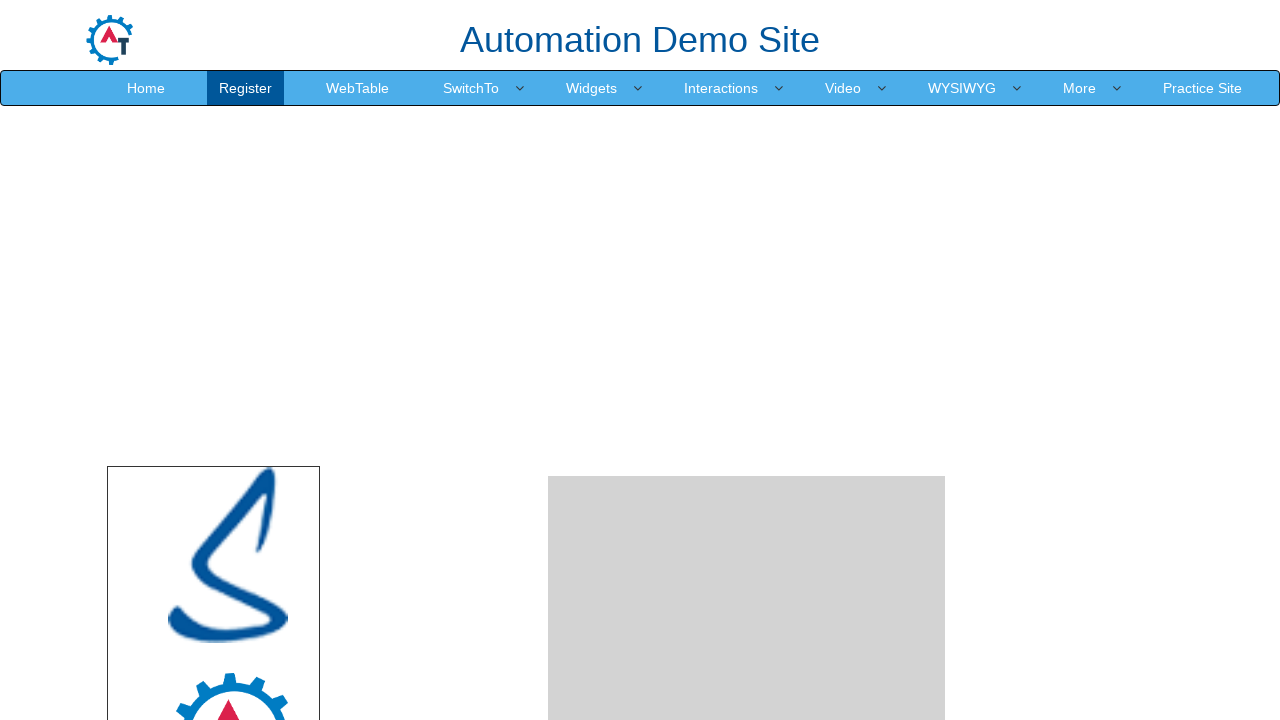

Located the droparea destination element
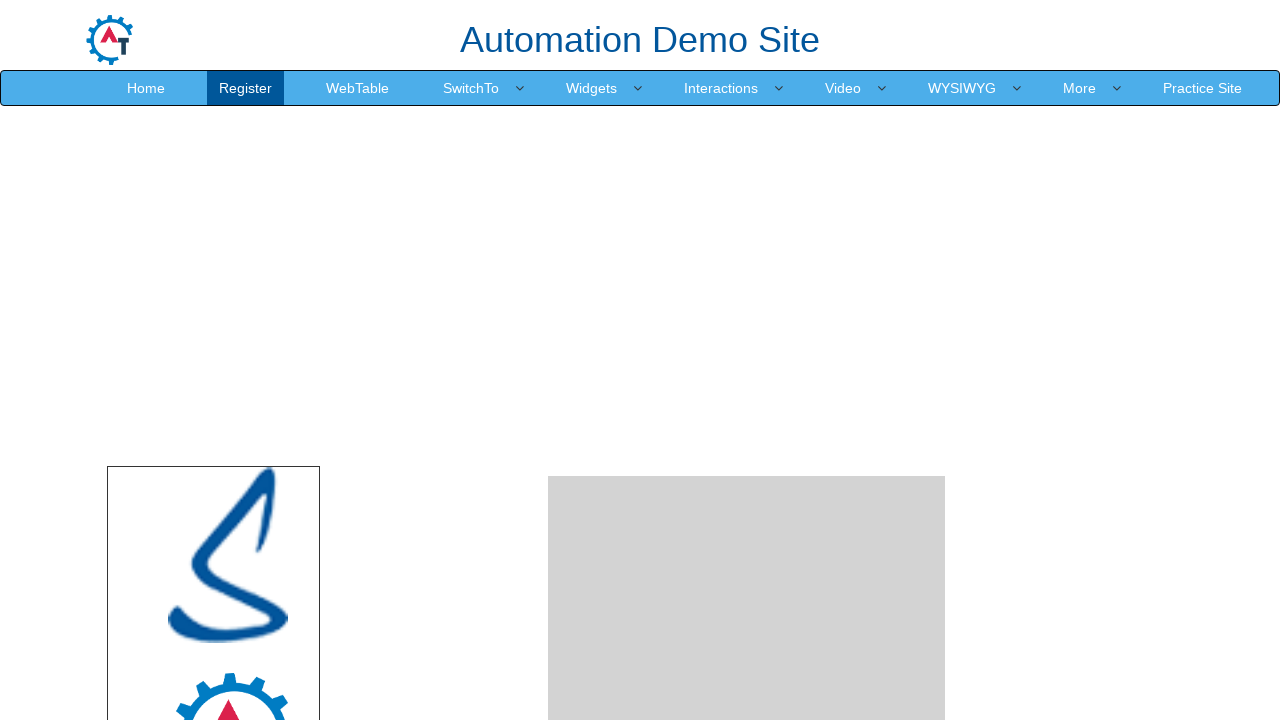

Dragged mongo element to droparea at (747, 481)
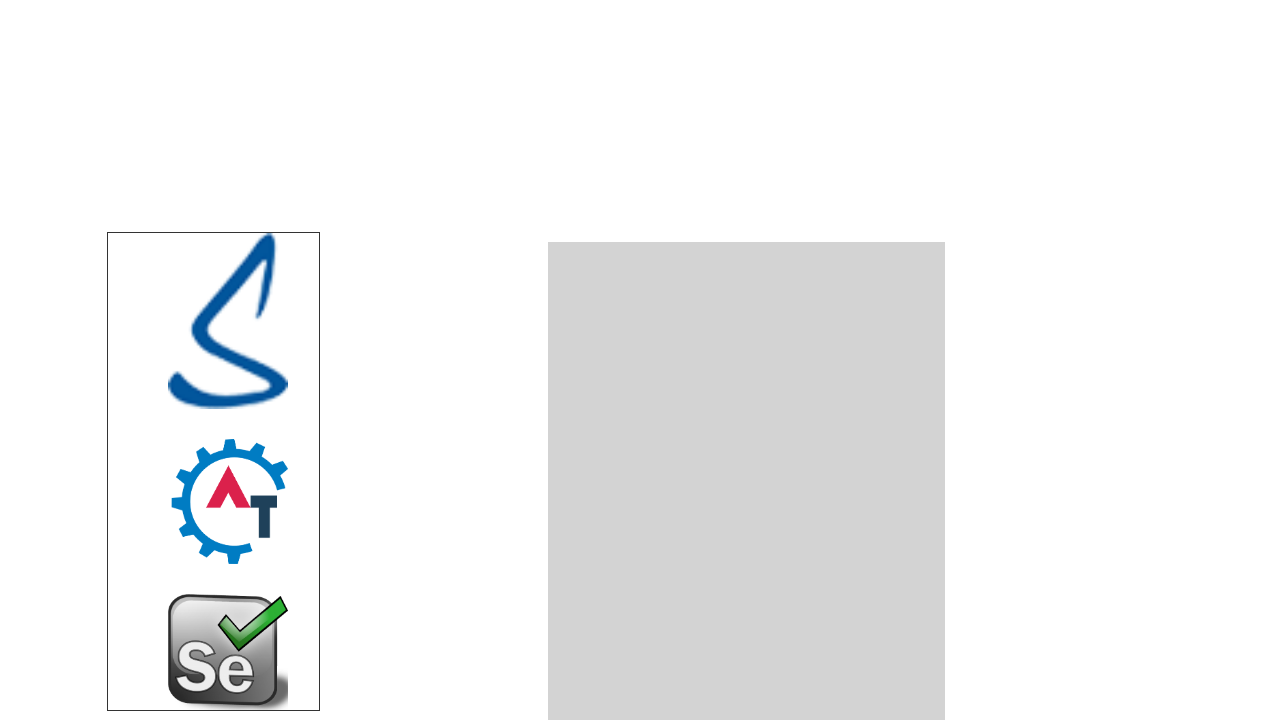

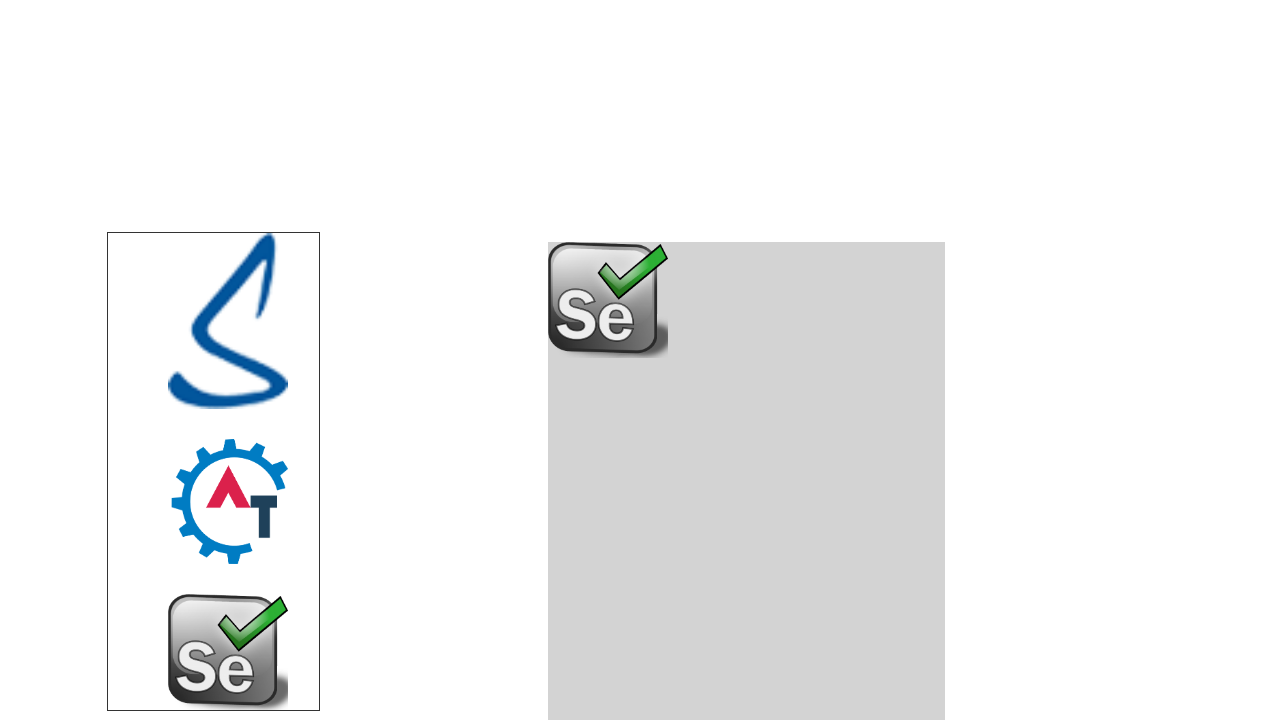